Tests basic web element interactions on a practice page by verifying the page heading is present and clicking on a radio button.

Starting URL: https://rahulshettyacademy.com/AutomationPractice/

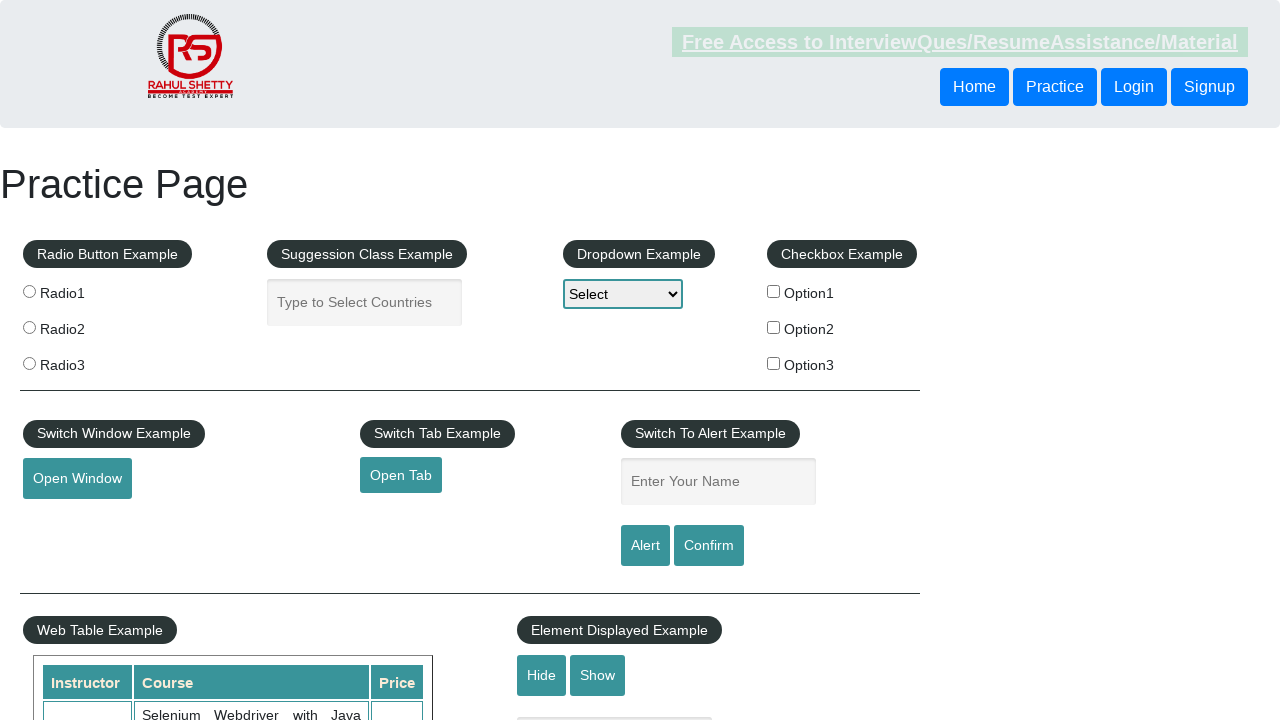

Waited for 'Practice Page' heading to be visible
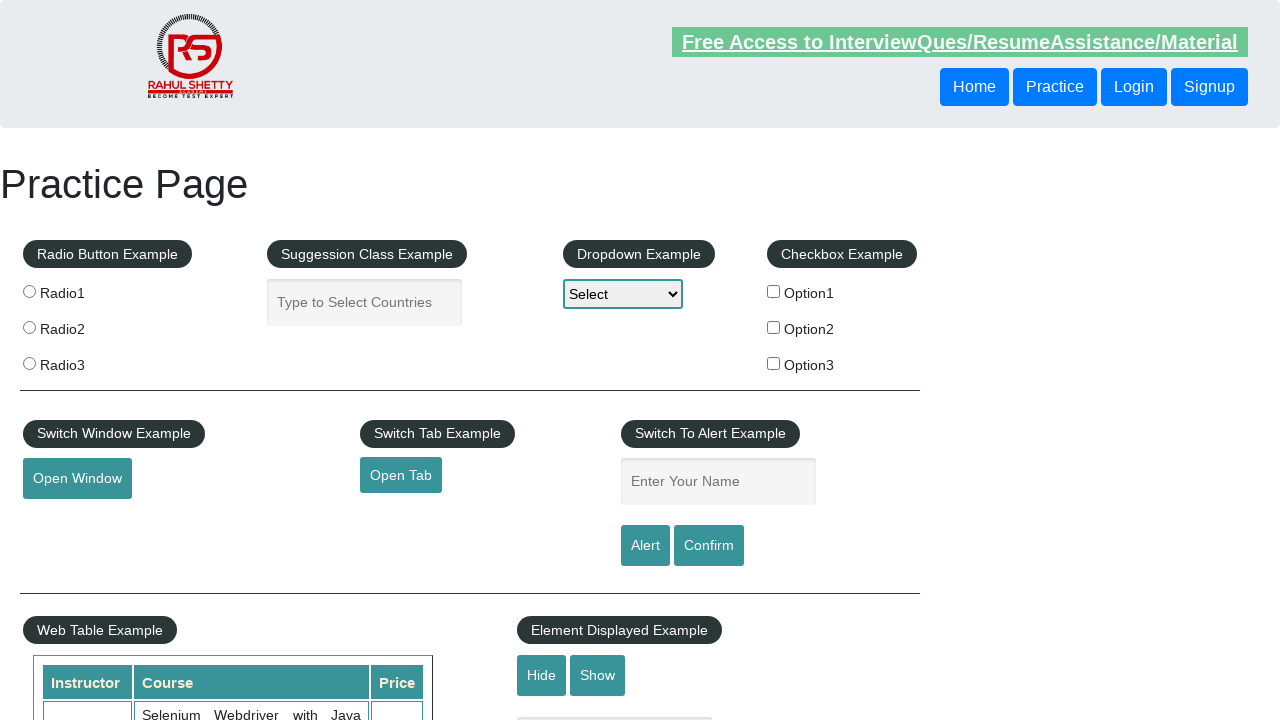

Retrieved heading text: 'Practice Page'
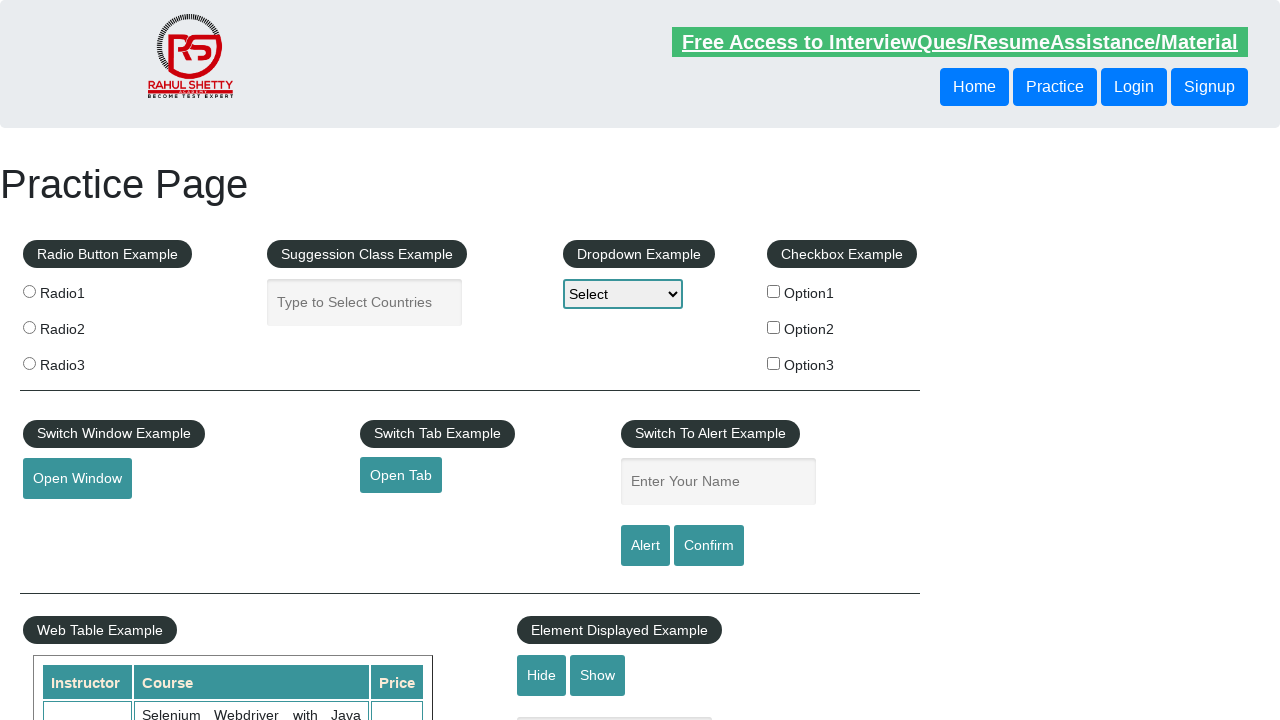

Clicked on radio button 2 at (29, 327) on input[value='radio2']
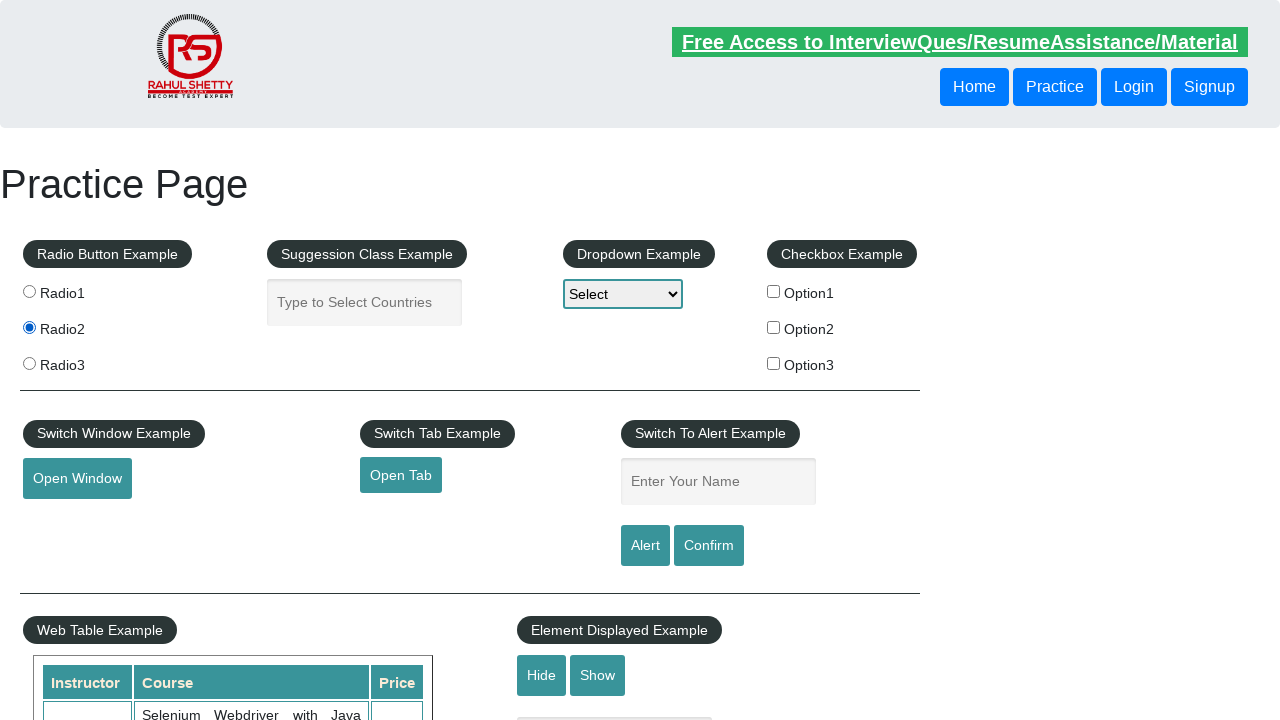

Verified radio button 2 is checked
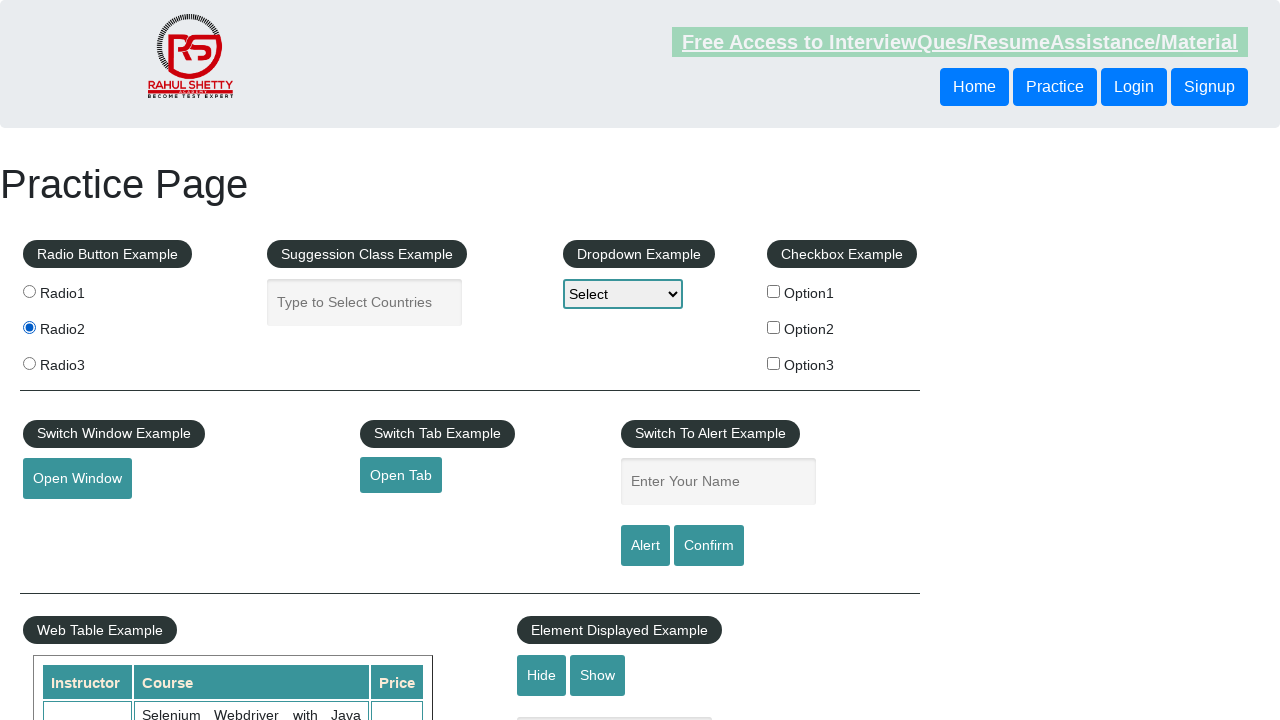

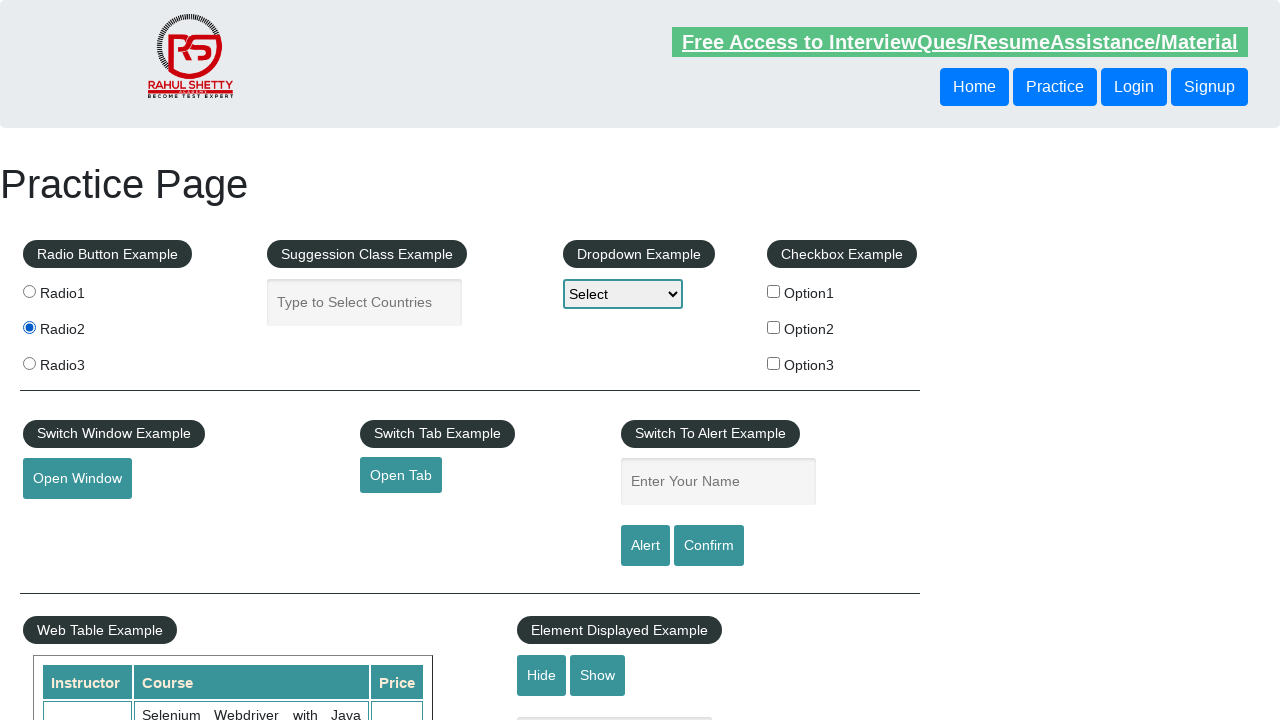